Tests browser window/viewport manipulation by navigating to w3schools, getting initial viewport size, adjusting the viewport to specific dimensions (1200x800), and verifying the changes were applied.

Starting URL: https://www.w3schools.com/

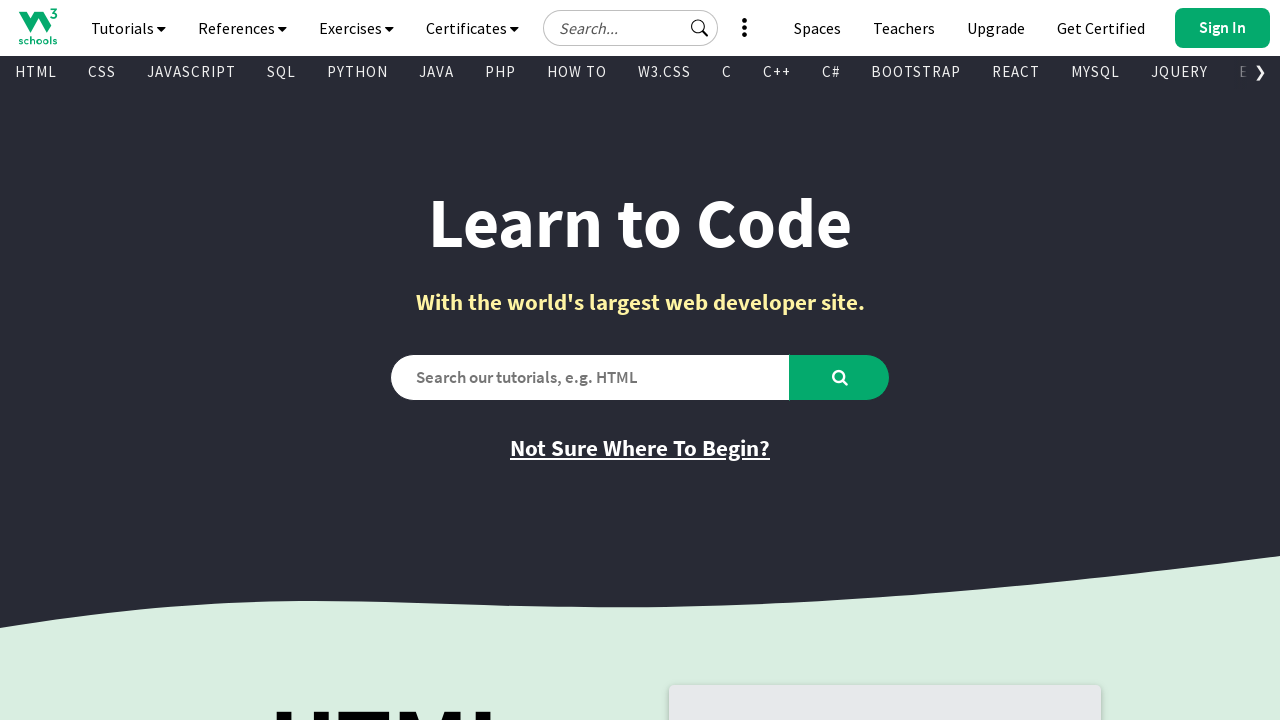

Retrieved initial viewport size
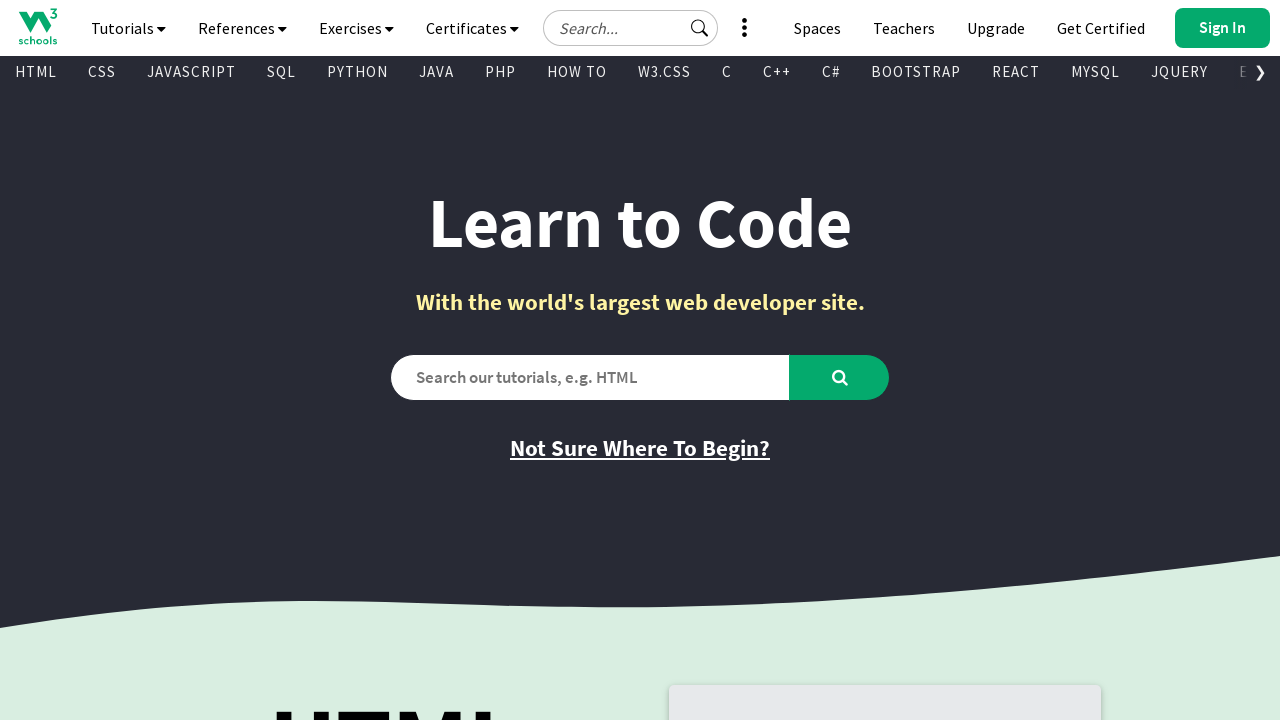

Set viewport size to 1200x800
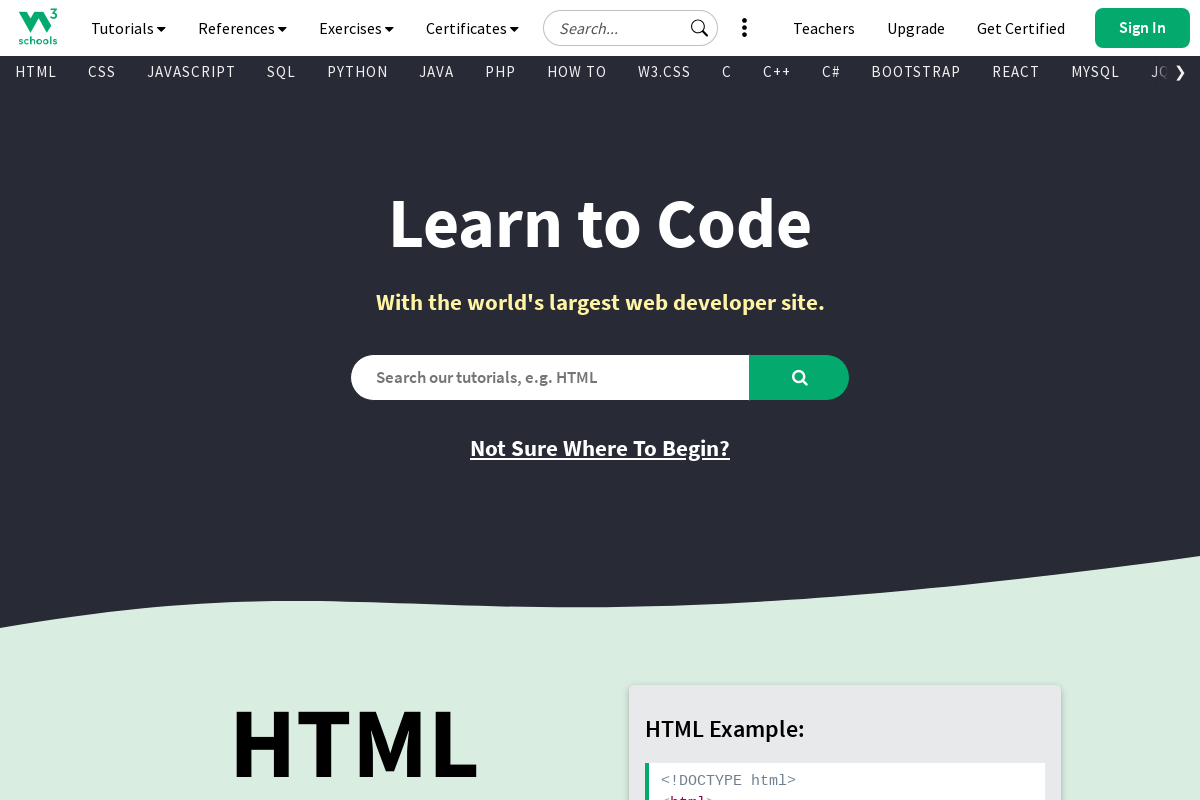

Waited 1000ms for viewport resize to take effect
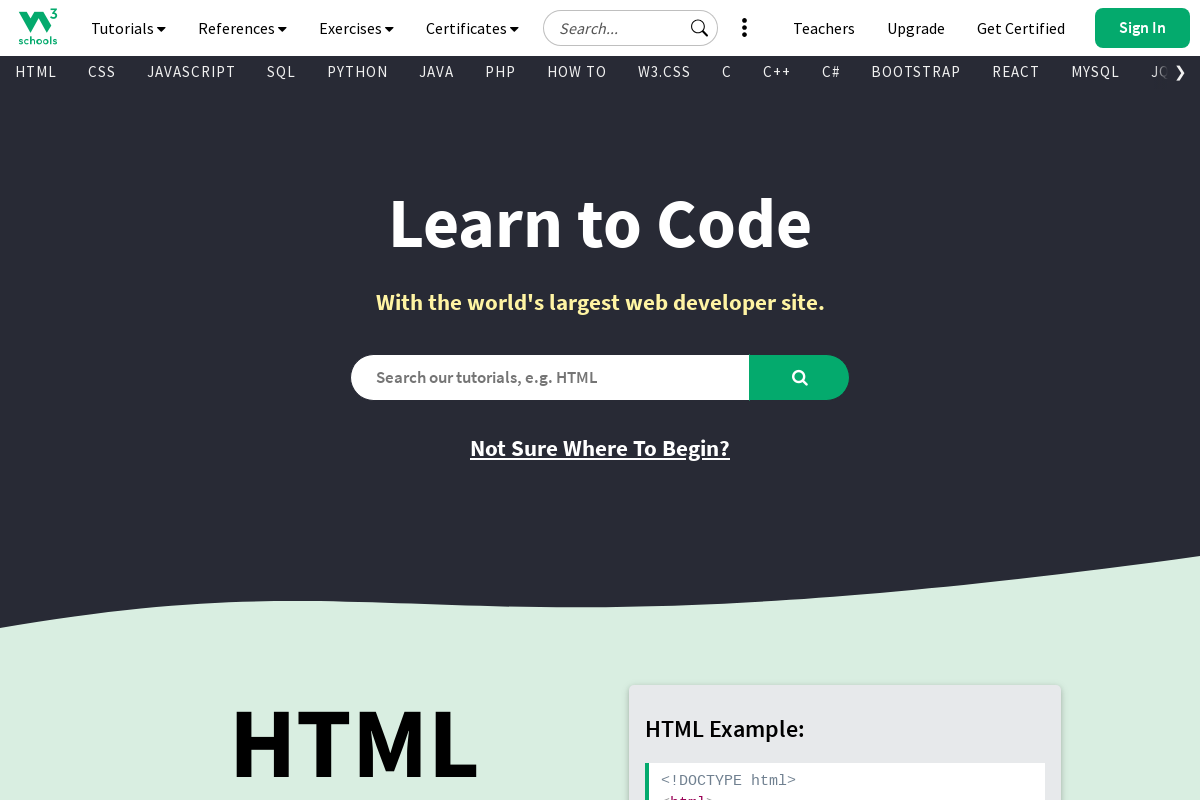

Retrieved new viewport size after adjustment
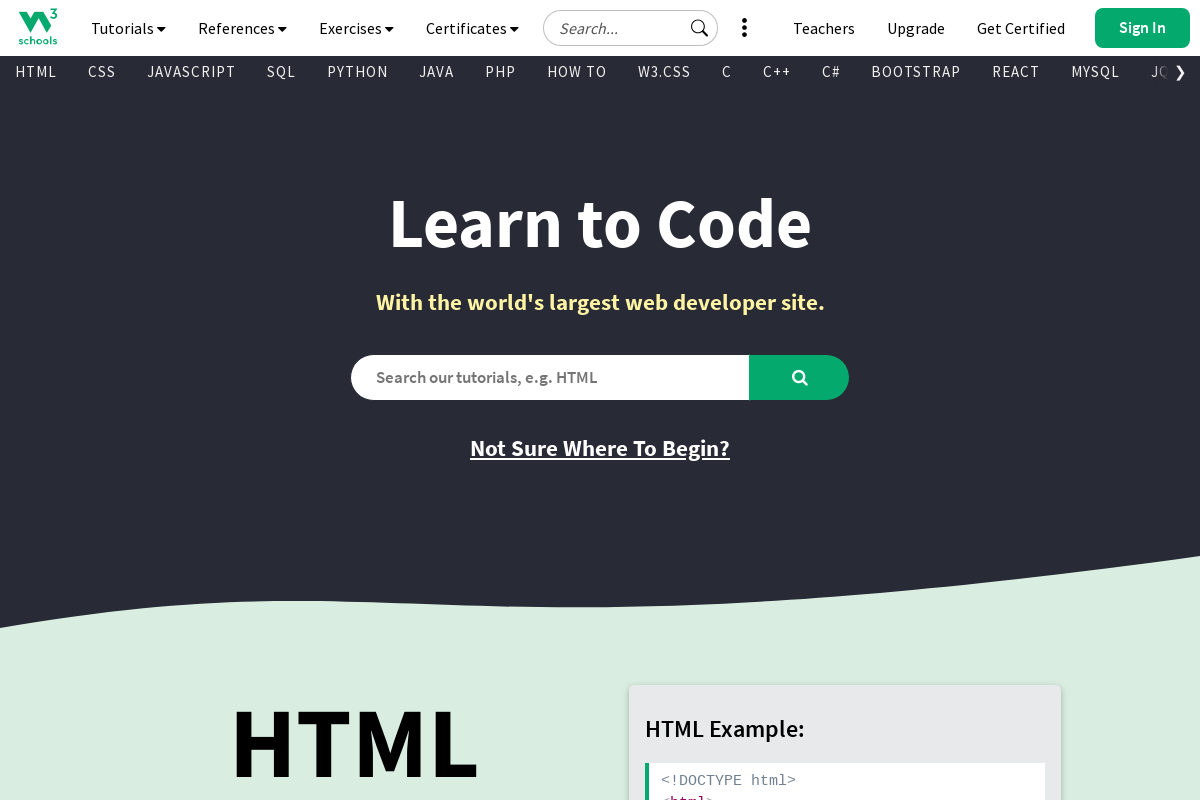

Viewport size verification passed: 1200x800 confirmed
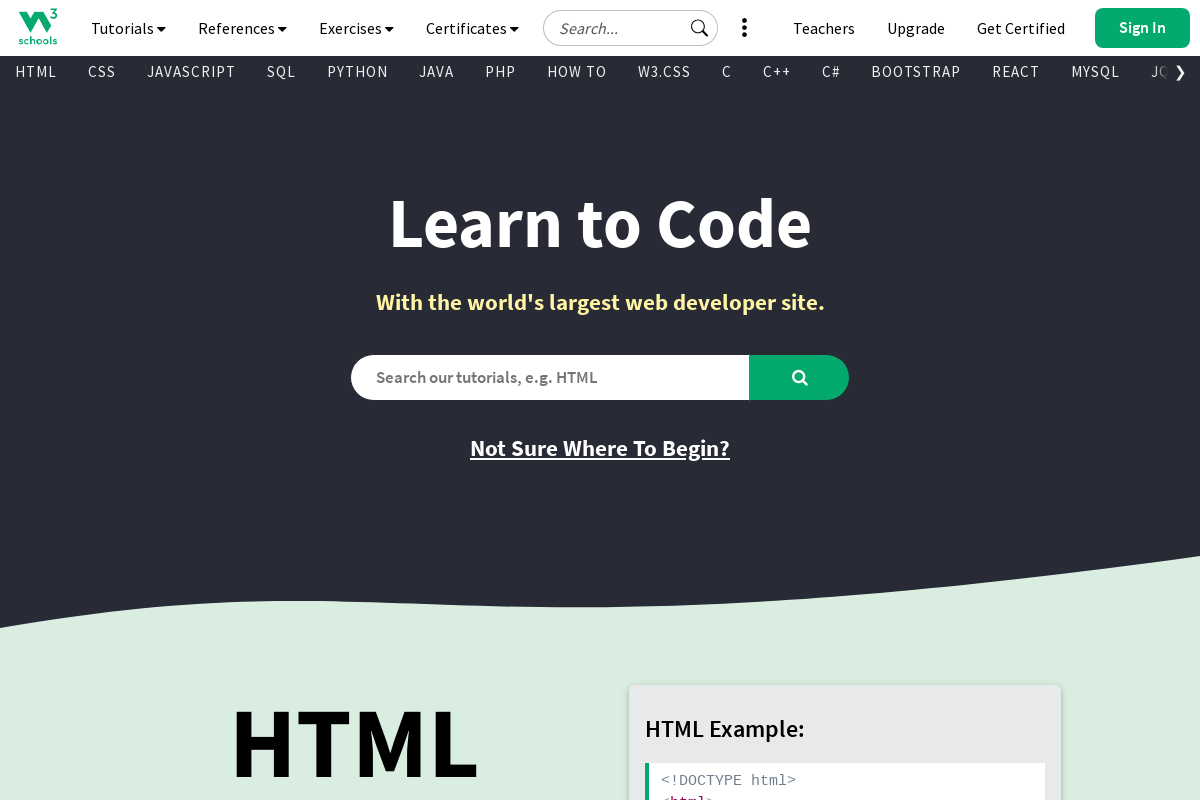

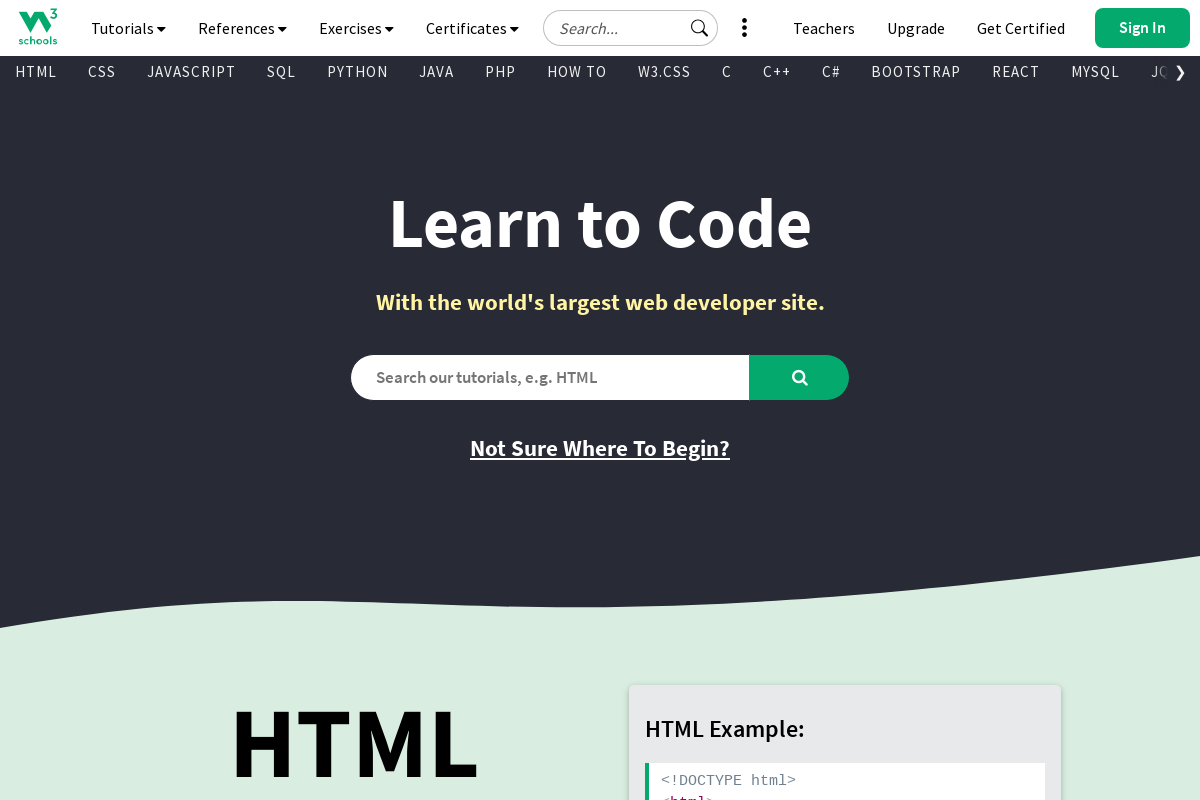